Tests zoom functionality by changing the page zoom level to 80%

Starting URL: https://anhtester.com

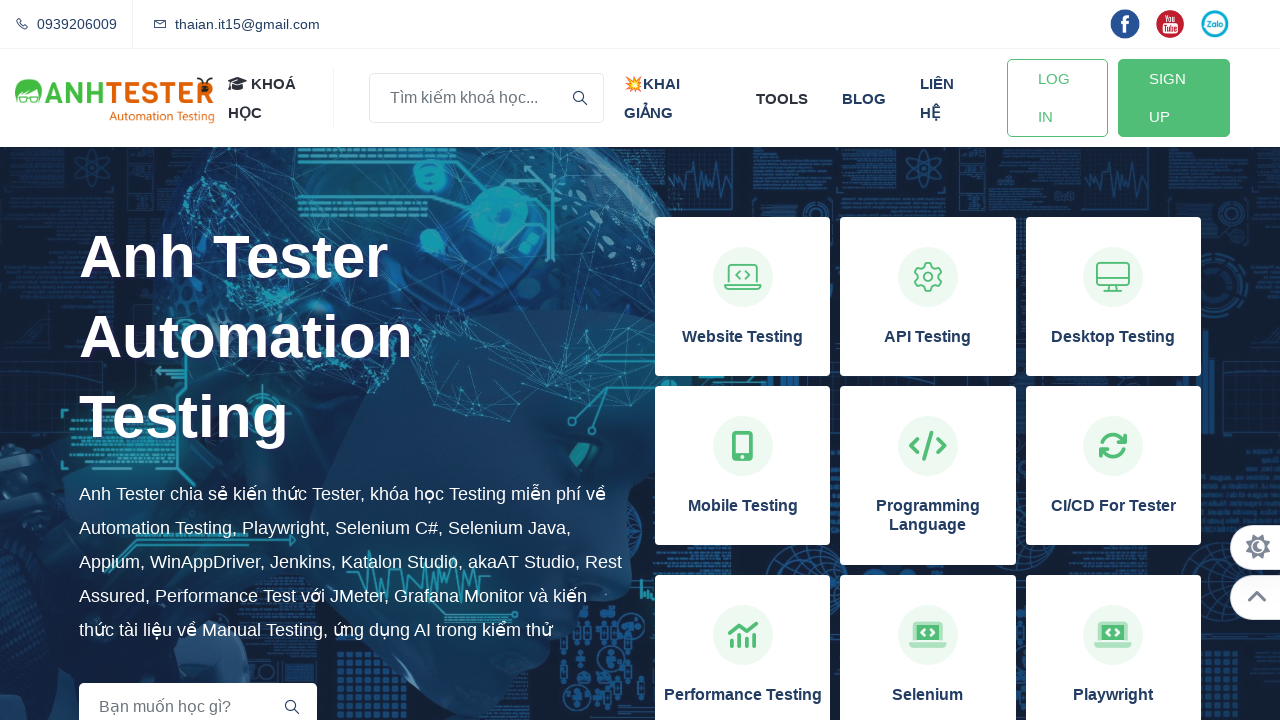

Set page zoom level to 80%
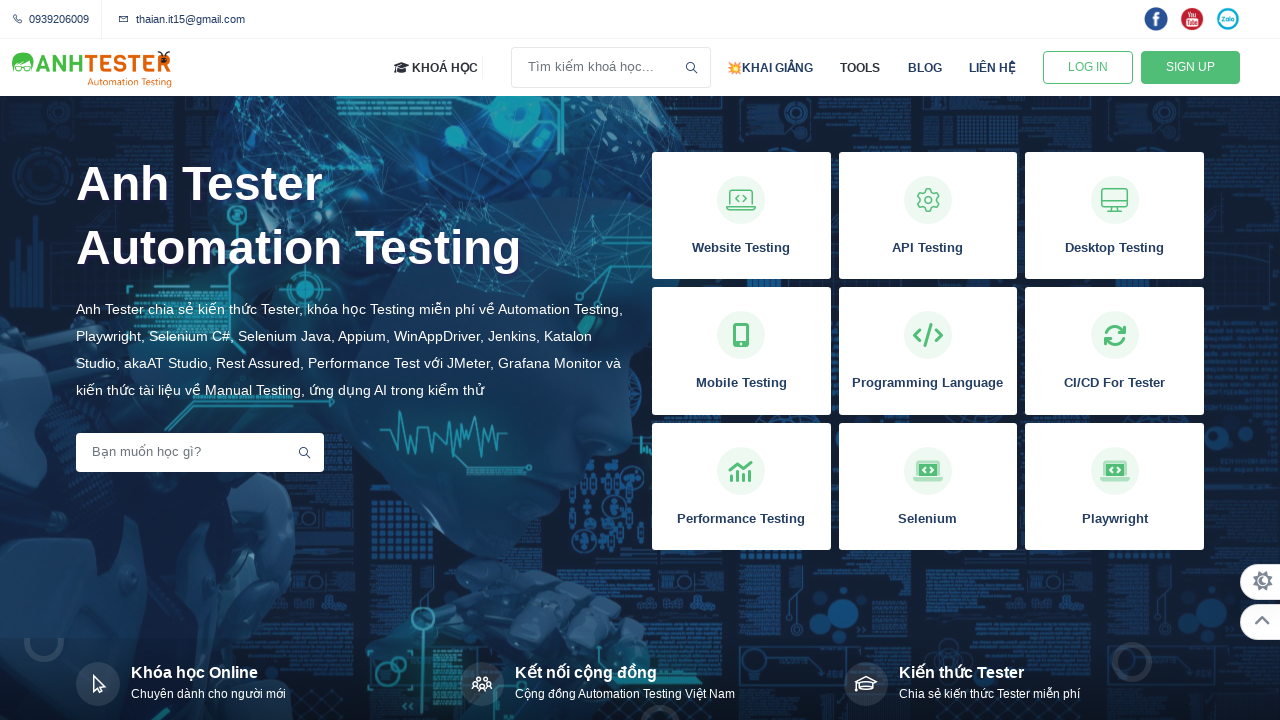

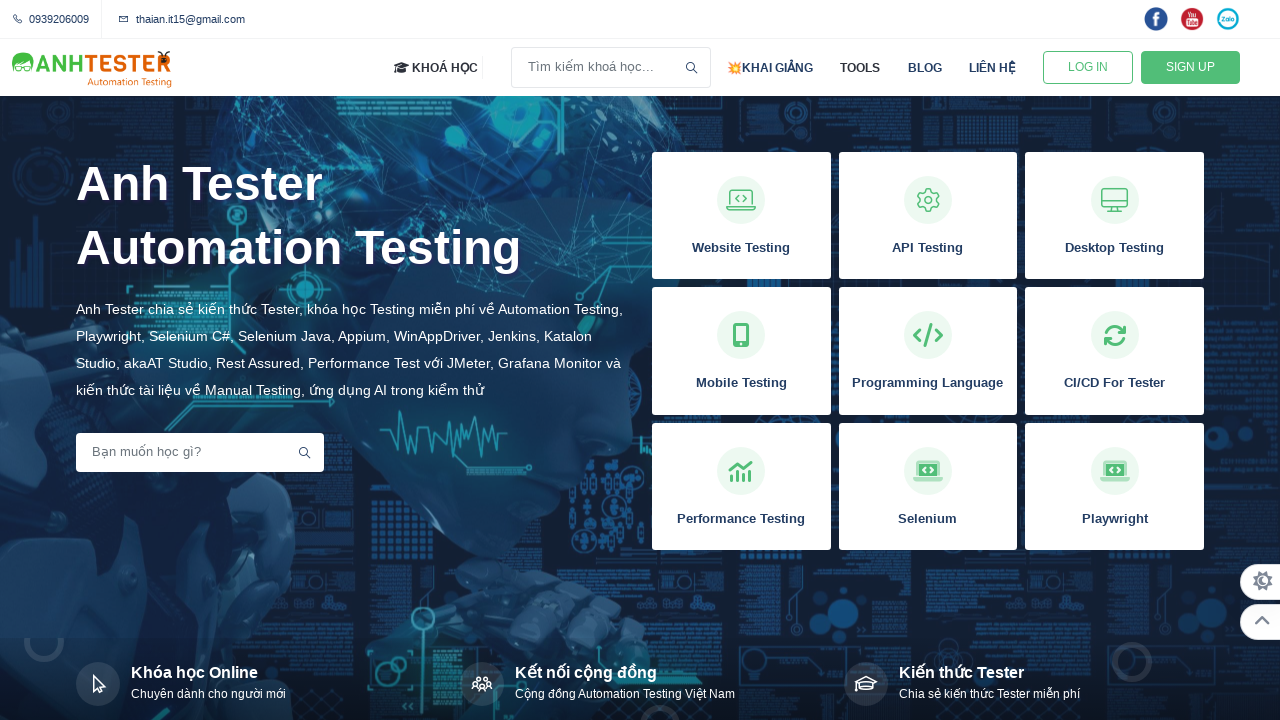